Tests Vue.js dropdown by selecting different options and verifying the selections are displayed correctly

Starting URL: https://mikerodham.github.io/vue-dropdowns/

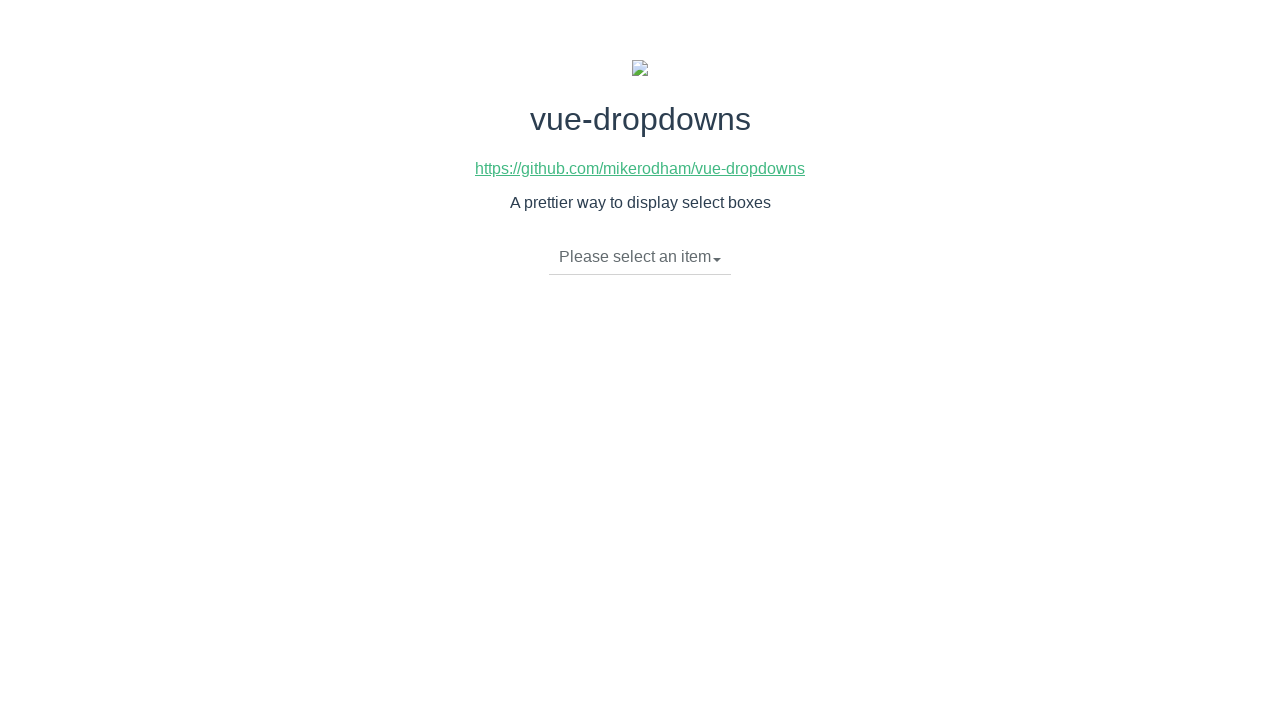

Clicked dropdown caret to open menu at (717, 260) on span.caret
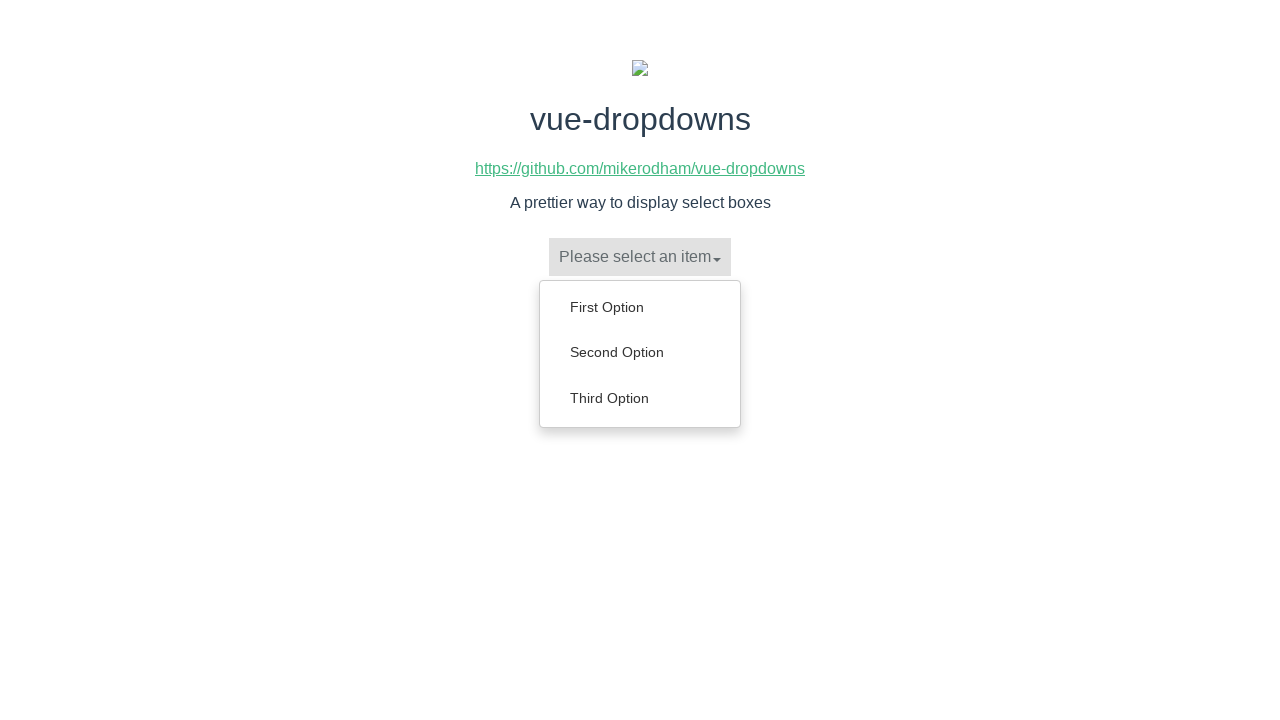

Selected 'Second Option' from dropdown menu at (640, 352) on ul.dropdown-menu a:text('Second Option')
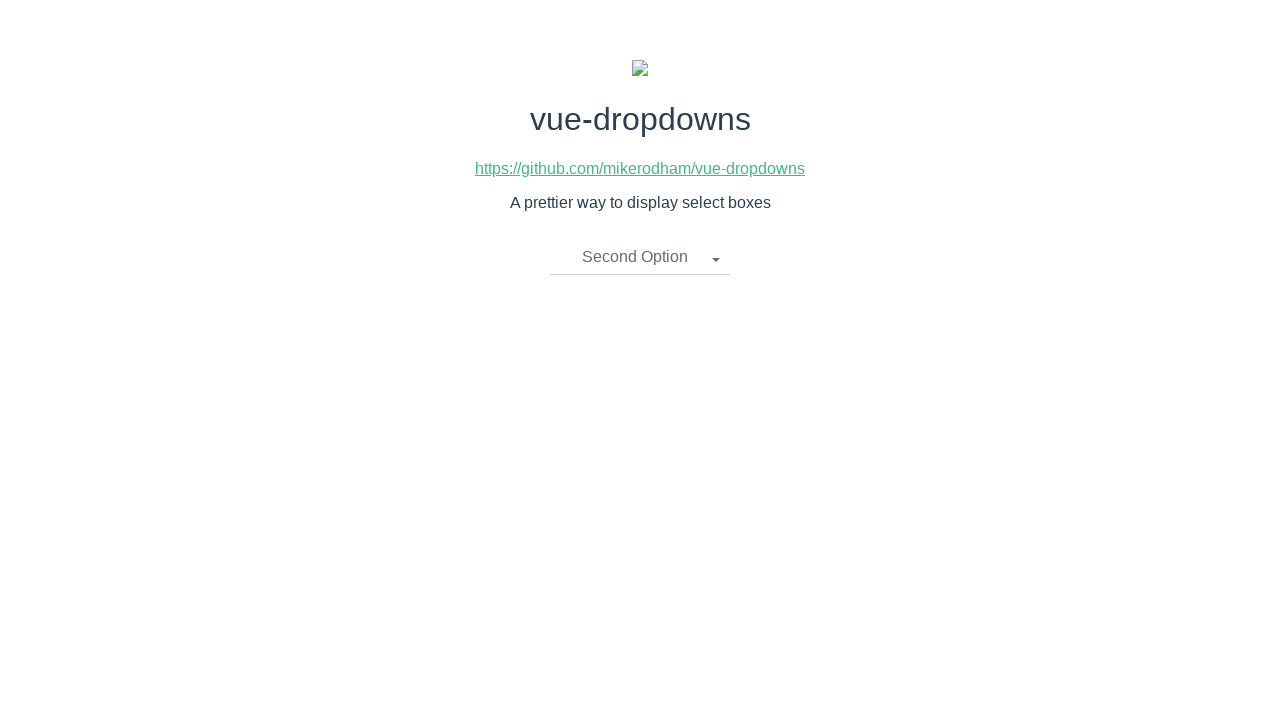

Verified 'Second Option' is displayed in dropdown
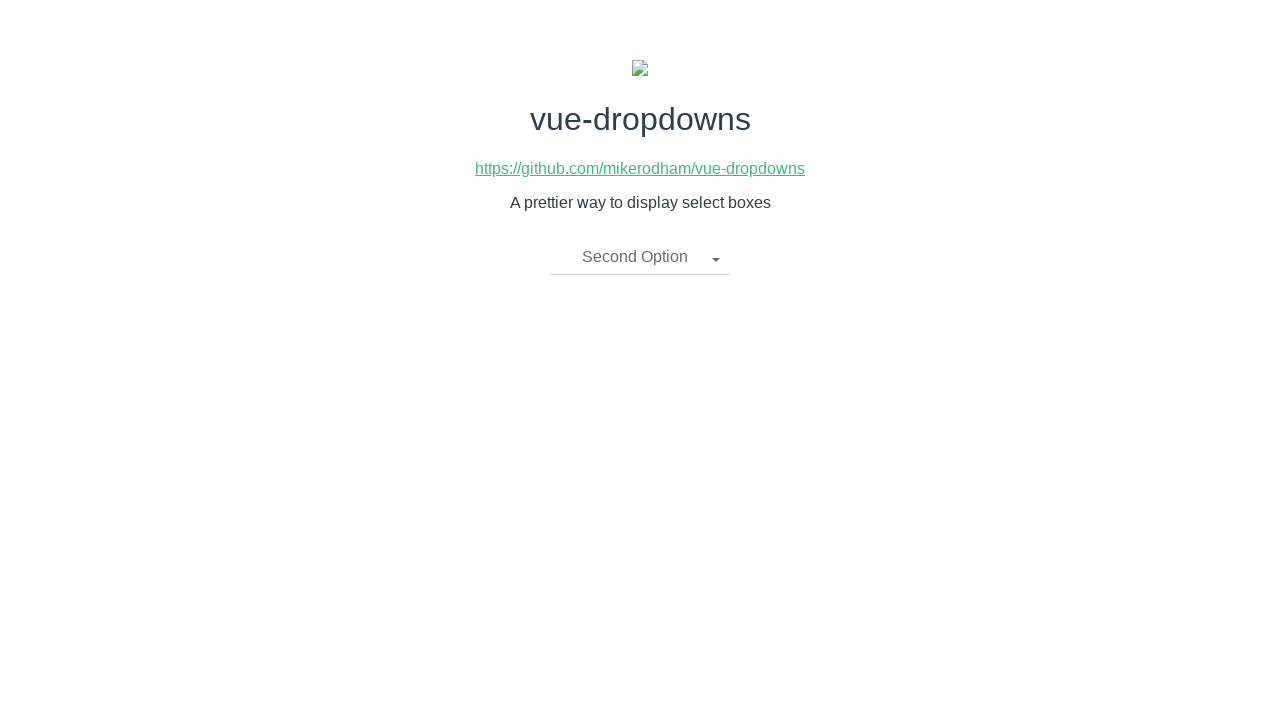

Clicked dropdown caret to open menu at (716, 260) on span.caret
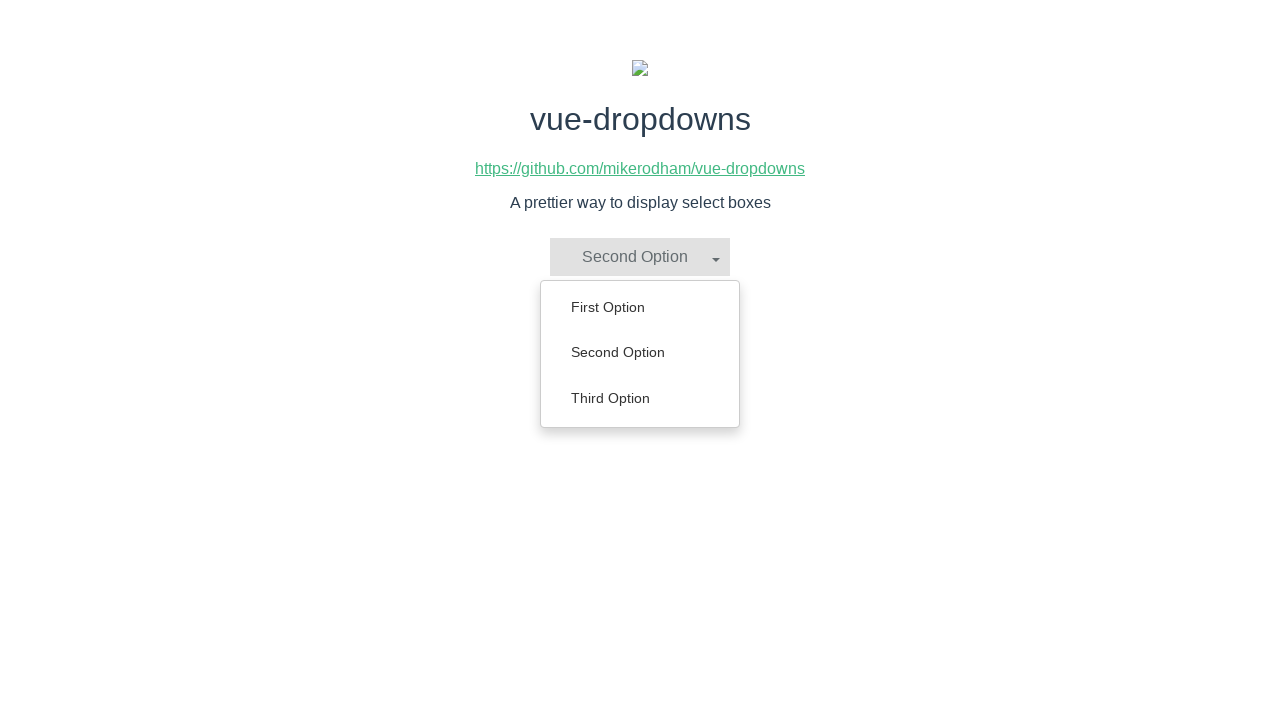

Selected 'First Option' from dropdown menu at (640, 307) on ul.dropdown-menu a:text('First Option')
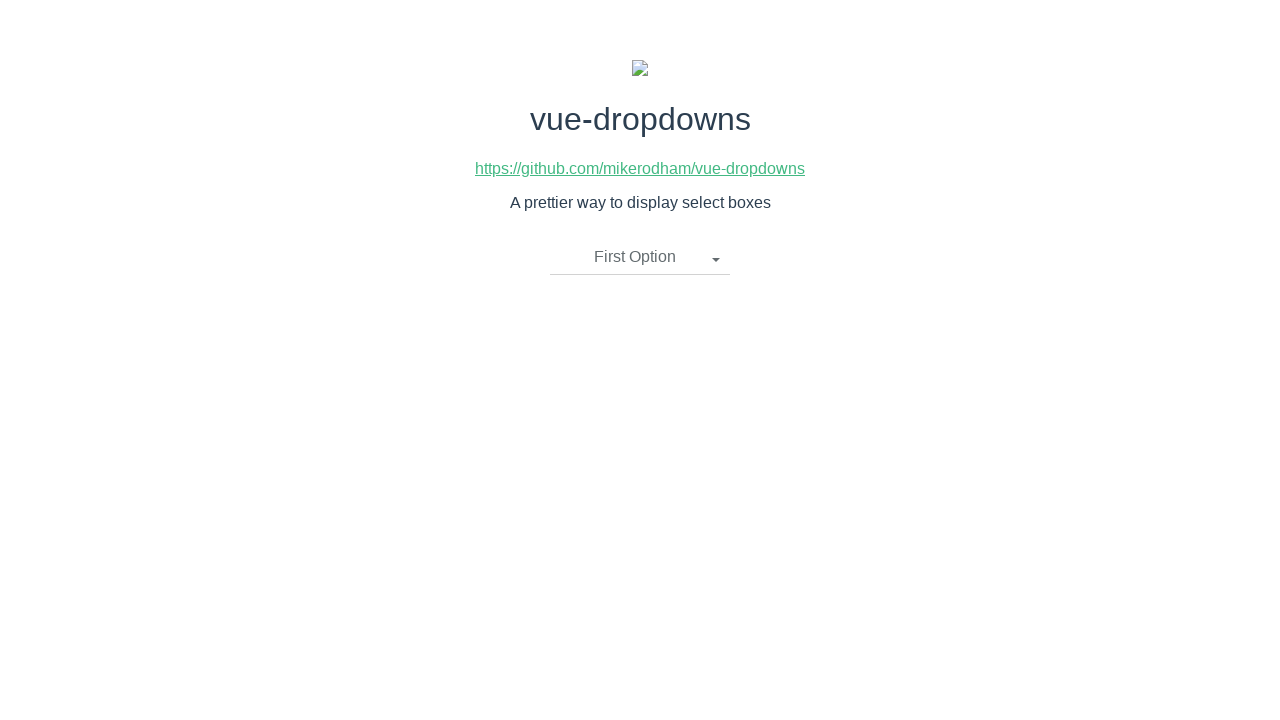

Verified 'First Option' is displayed in dropdown
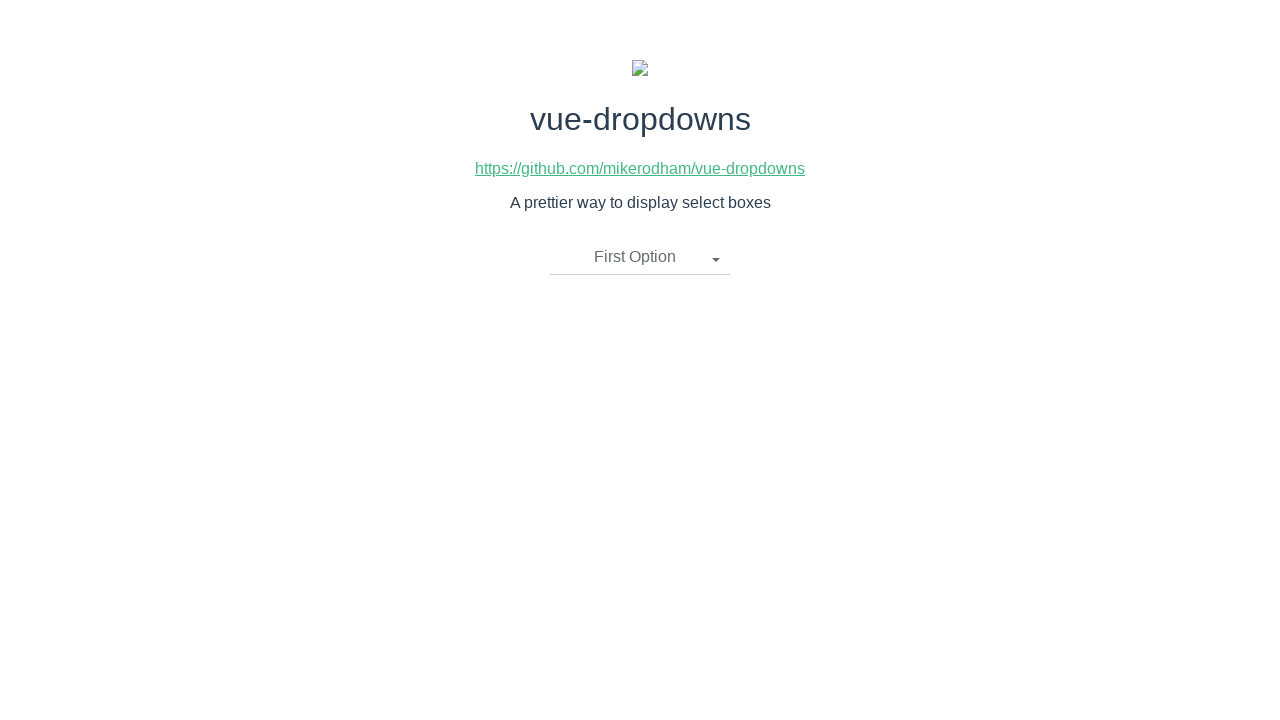

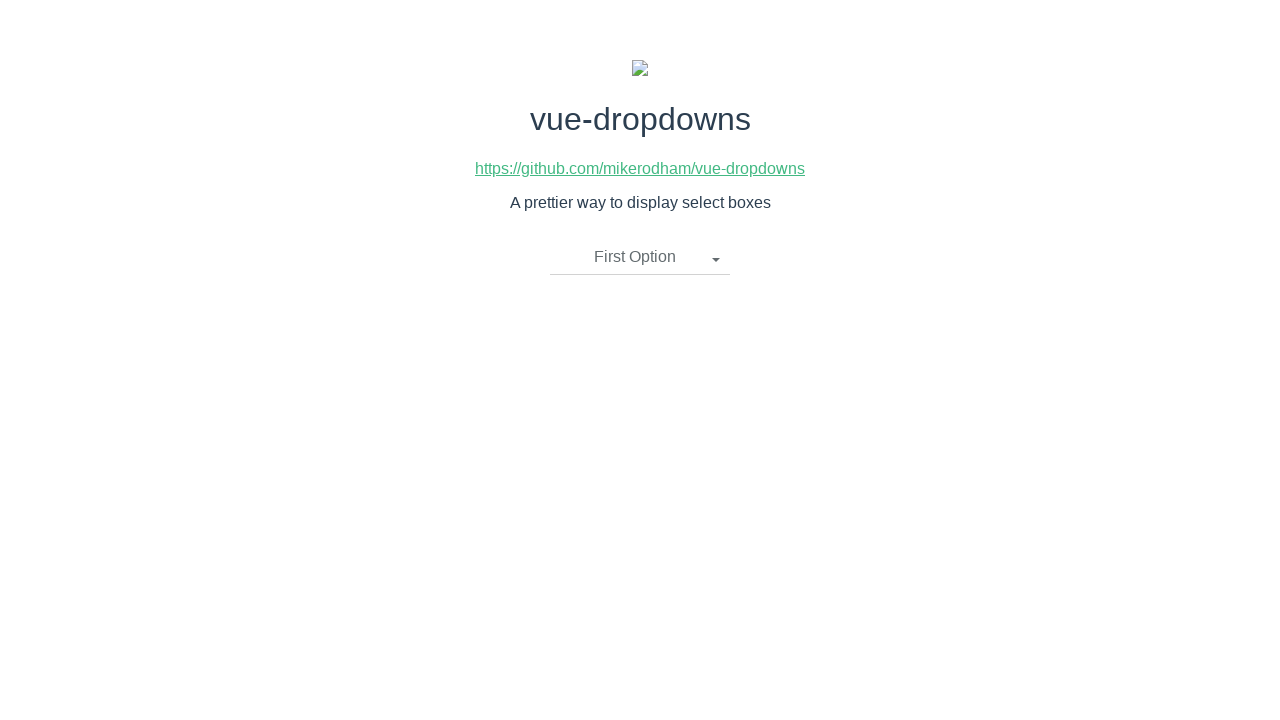